Clicks on the Song Lyrics link and verifies the song title heading

Starting URL: http://www.99-bottles-of-beer.net/

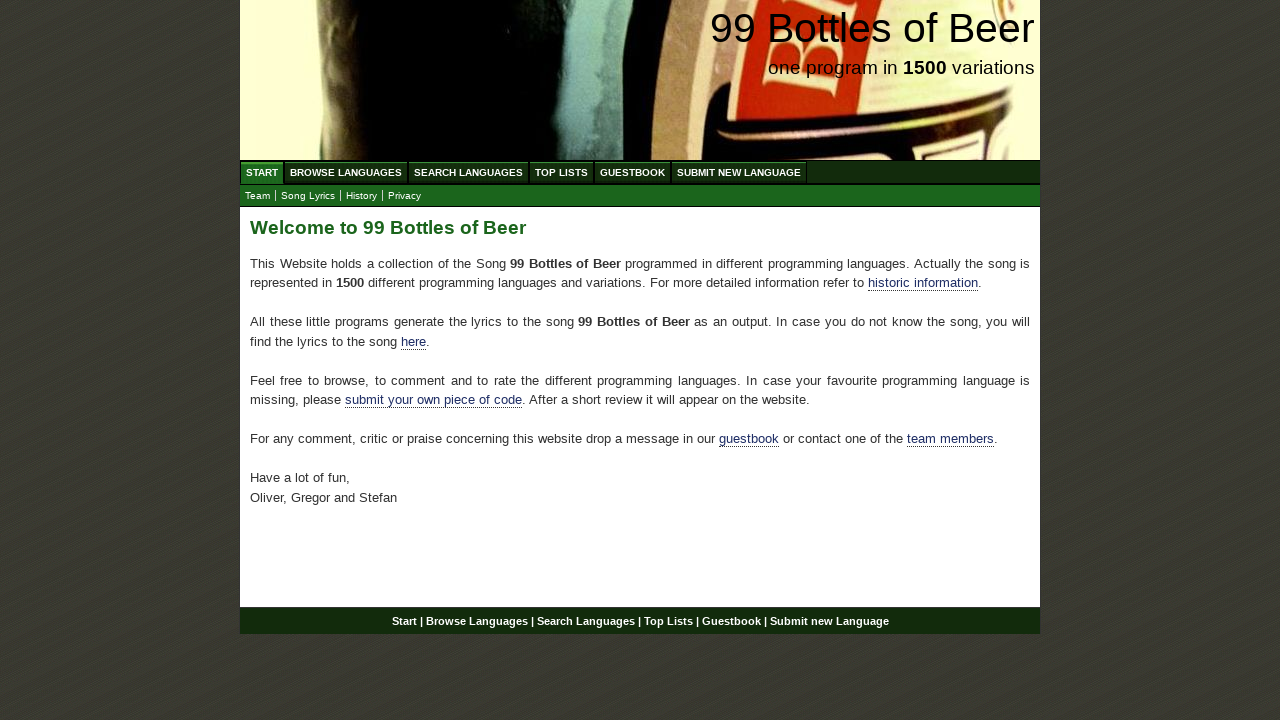

Clicked on the Song Lyrics link at (308, 196) on [href='lyrics.html']
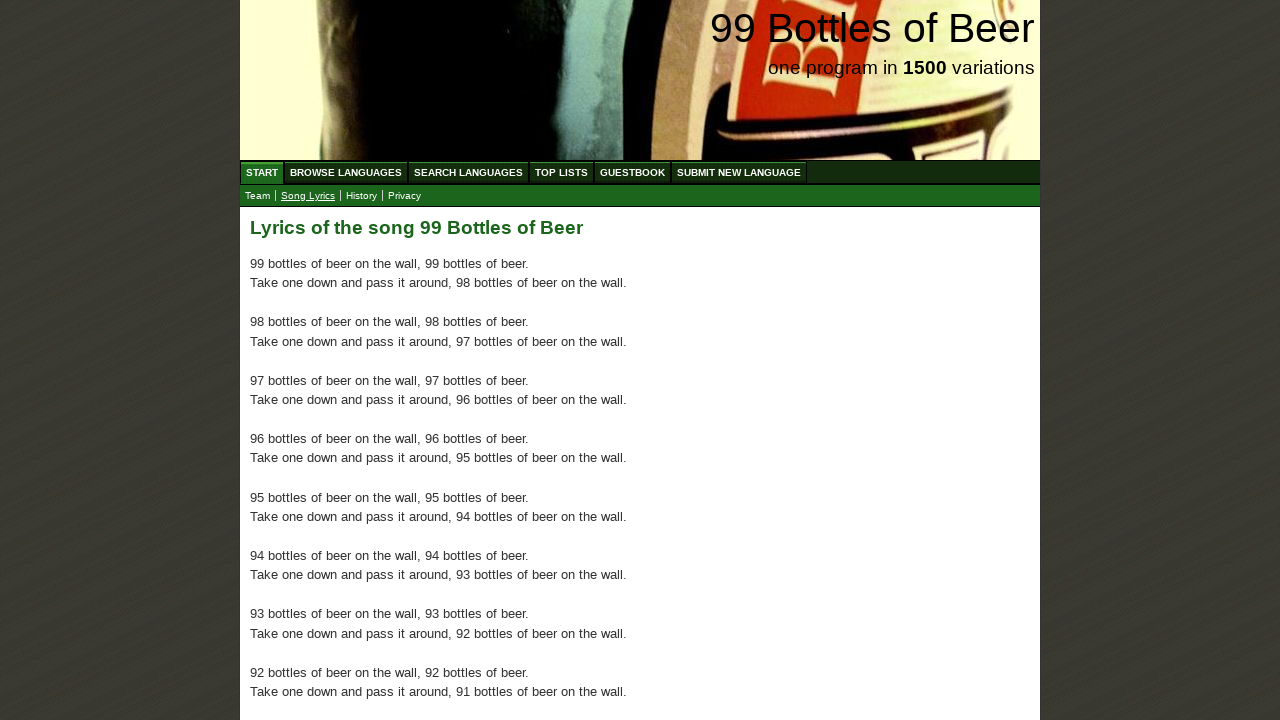

Located the song title heading element
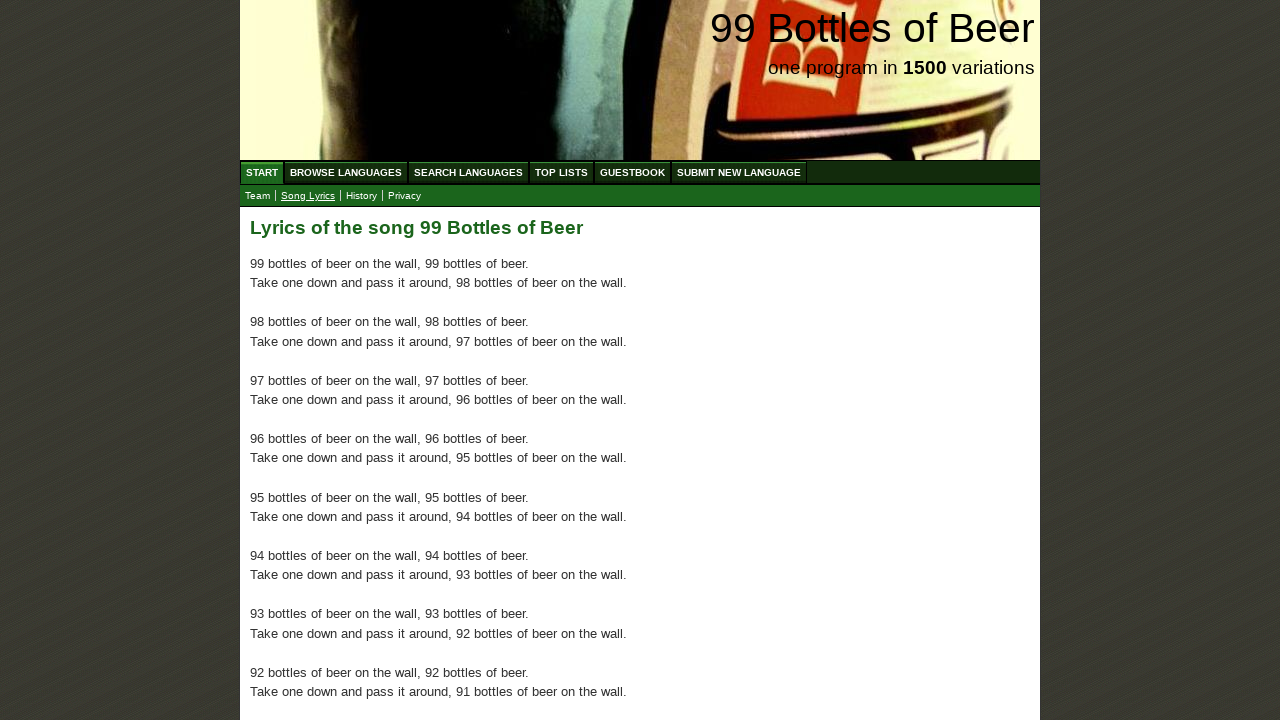

Waited for the song title heading to be visible
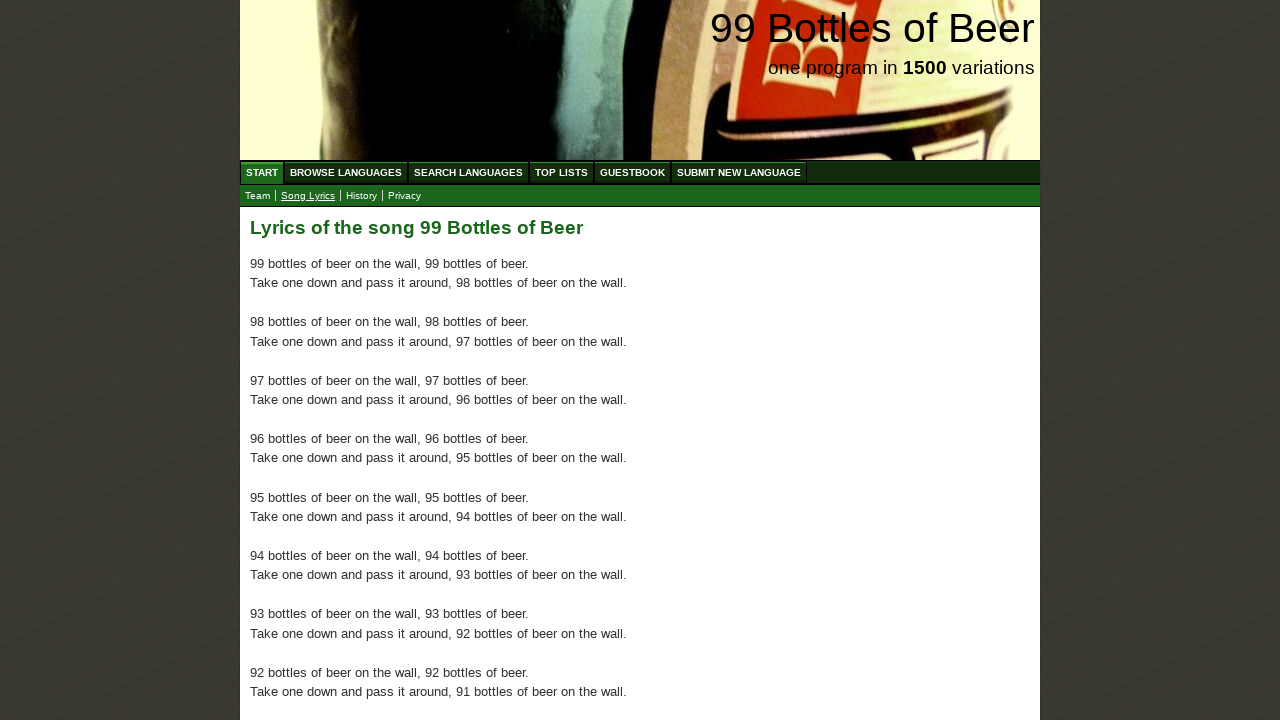

Verified the song title heading displays 'Lyrics of the song 99 Bottles of Beer'
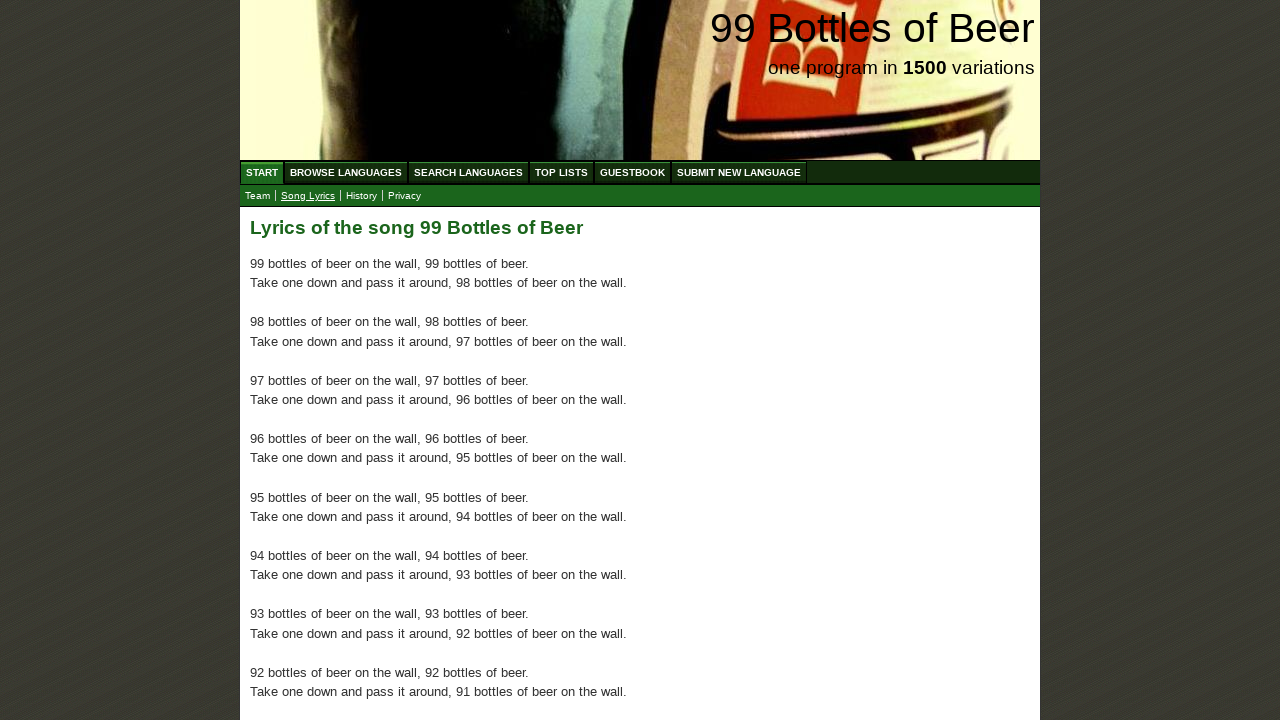

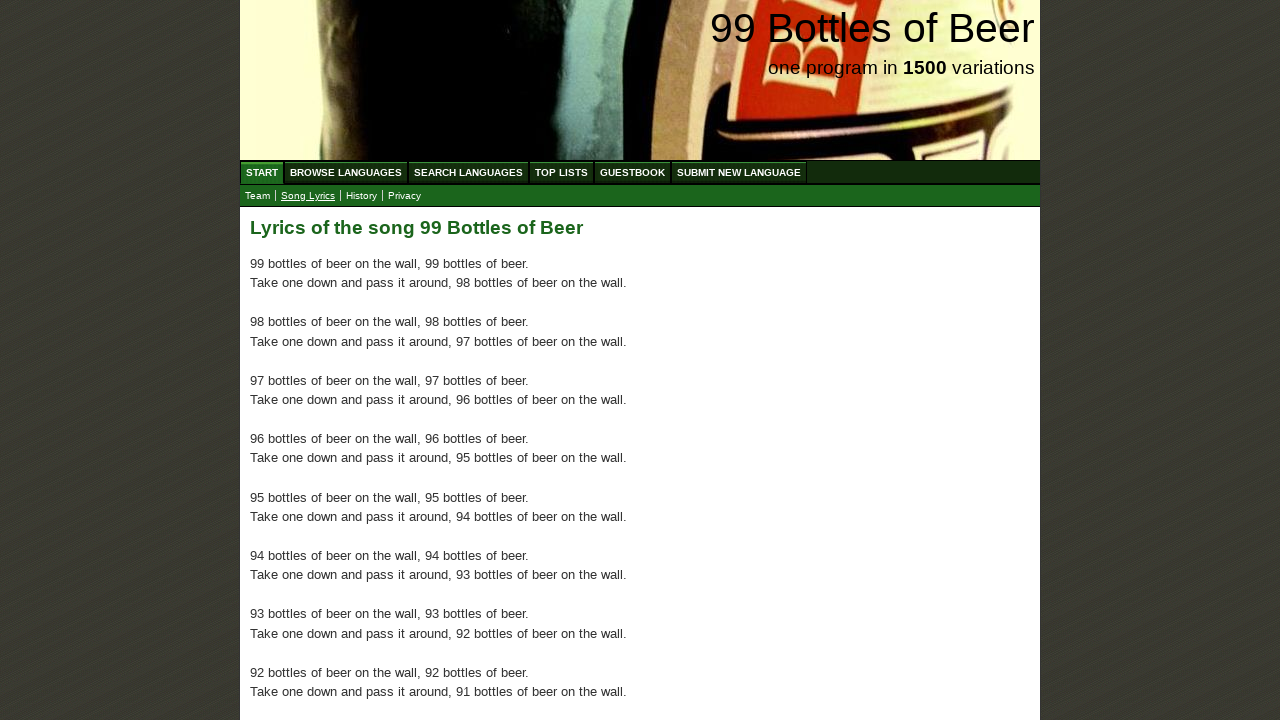